Tests checkbox functionality by checking if a basic checkbox is selected, and if not, clicks it to select it and verifies the selection state

Starting URL: https://leafground.com/checkbox.xhtml

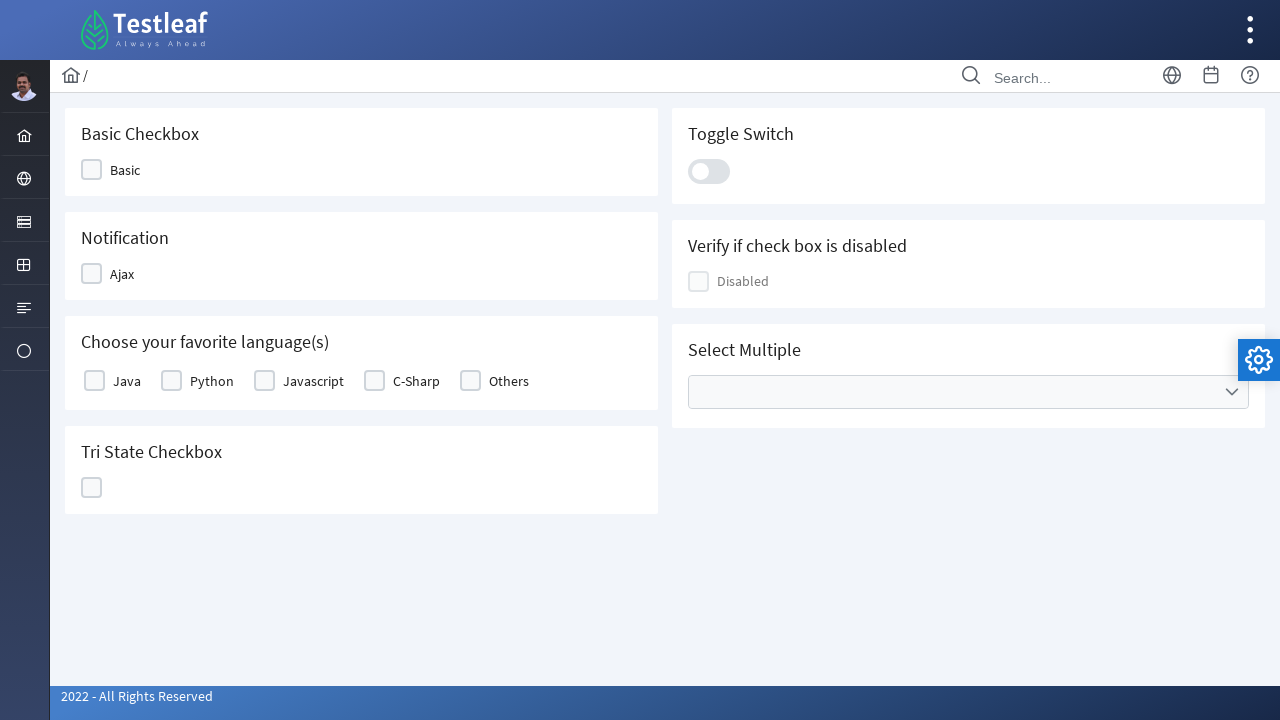

Located the Basic checkbox input element
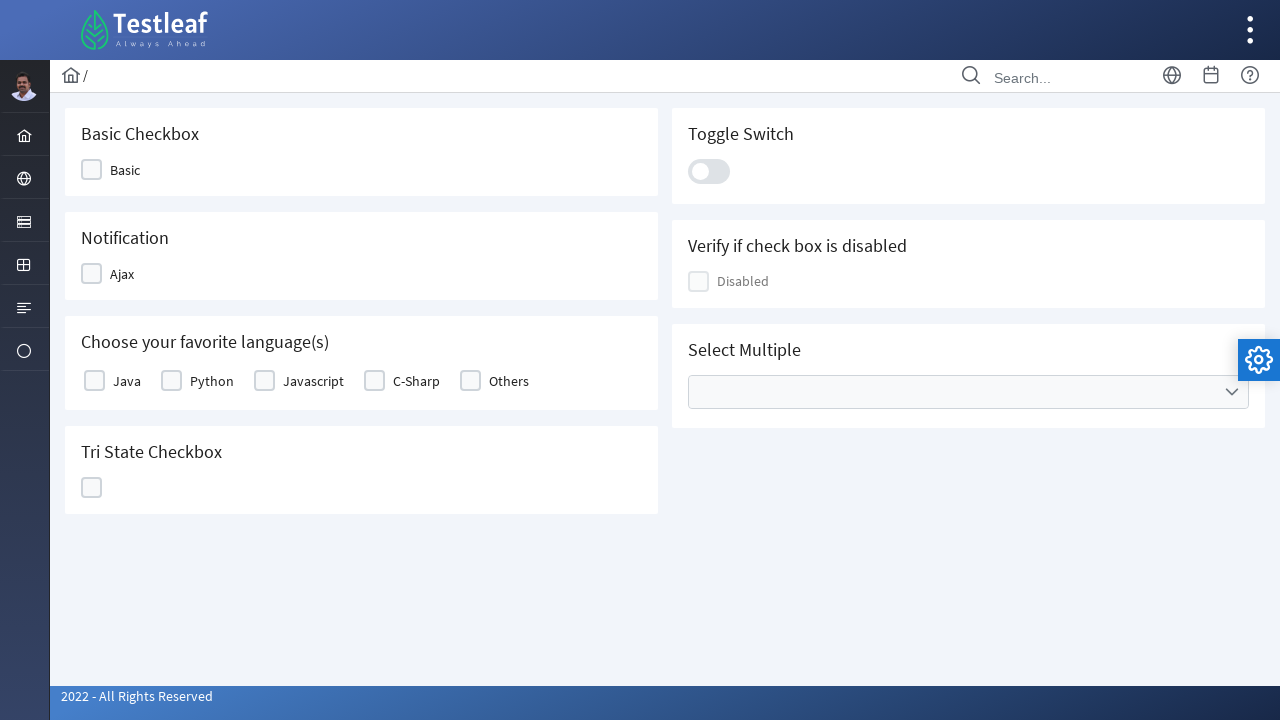

Checked if Basic checkbox is selected: False
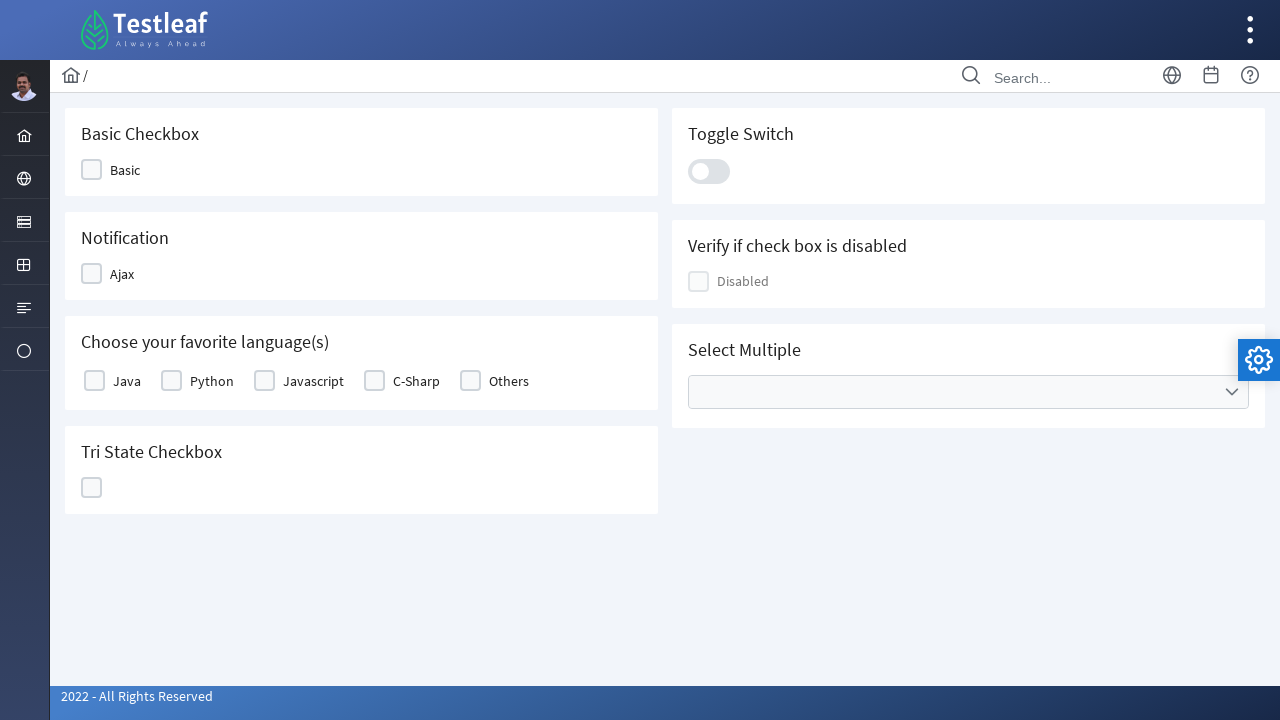

Clicked on Basic checkbox label to select it at (125, 170) on xpath=//span[text()='Basic']
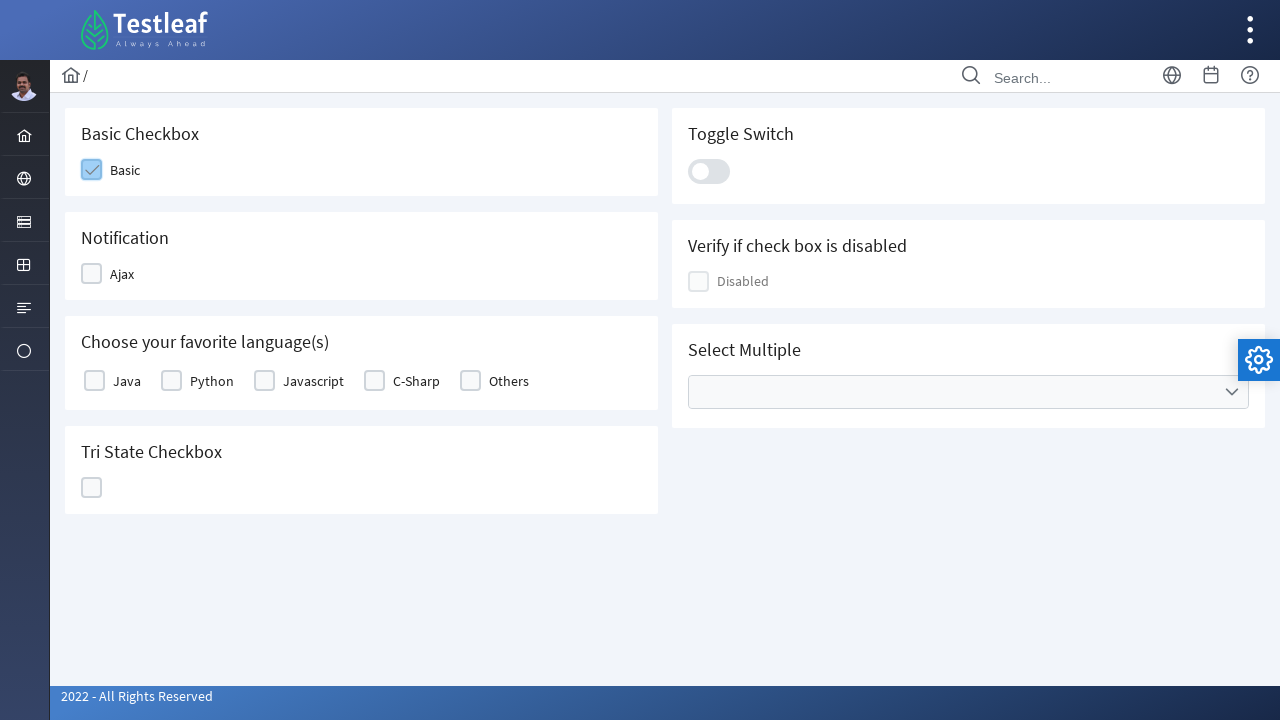

Waited 1000ms for checkbox state to update
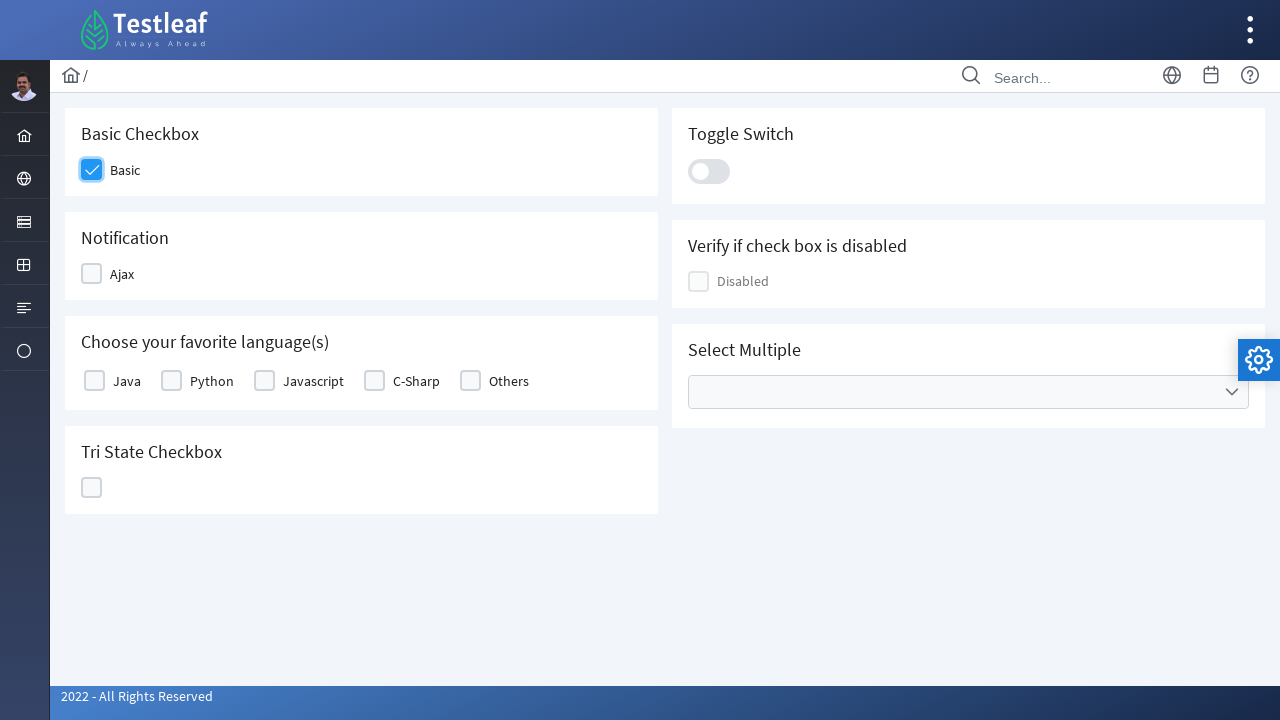

Verified Basic checkbox is now selected: True
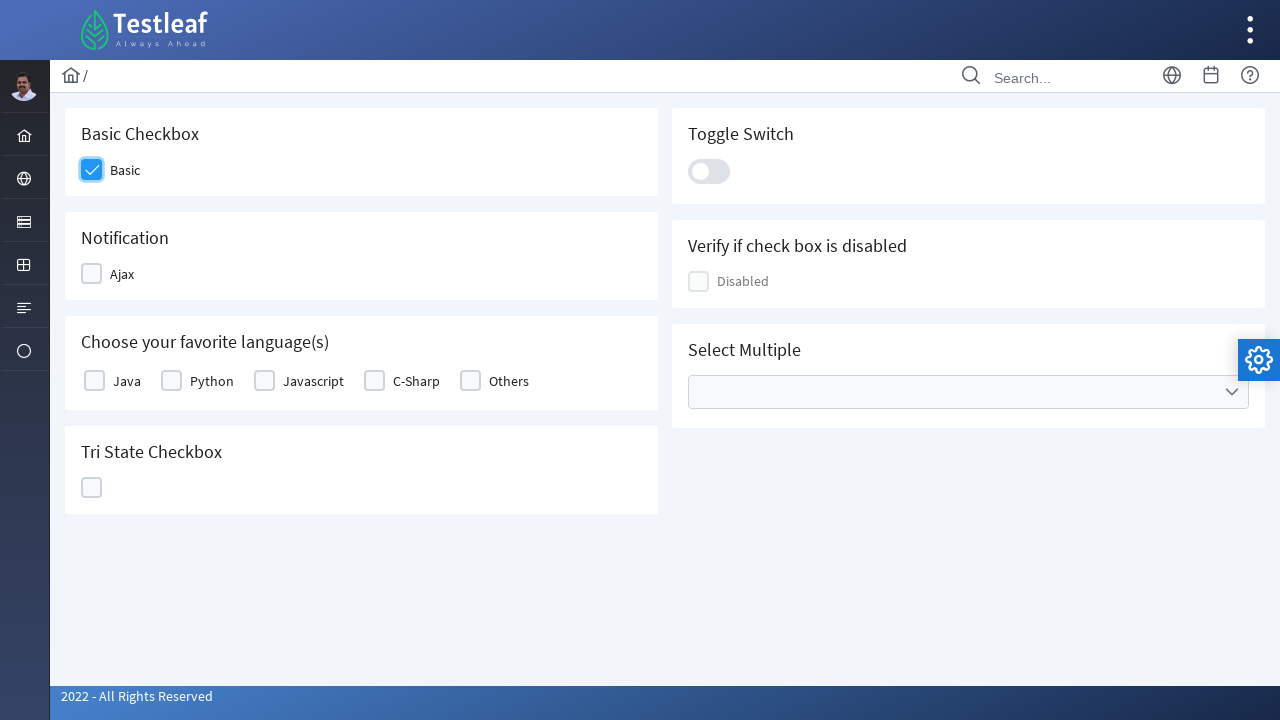

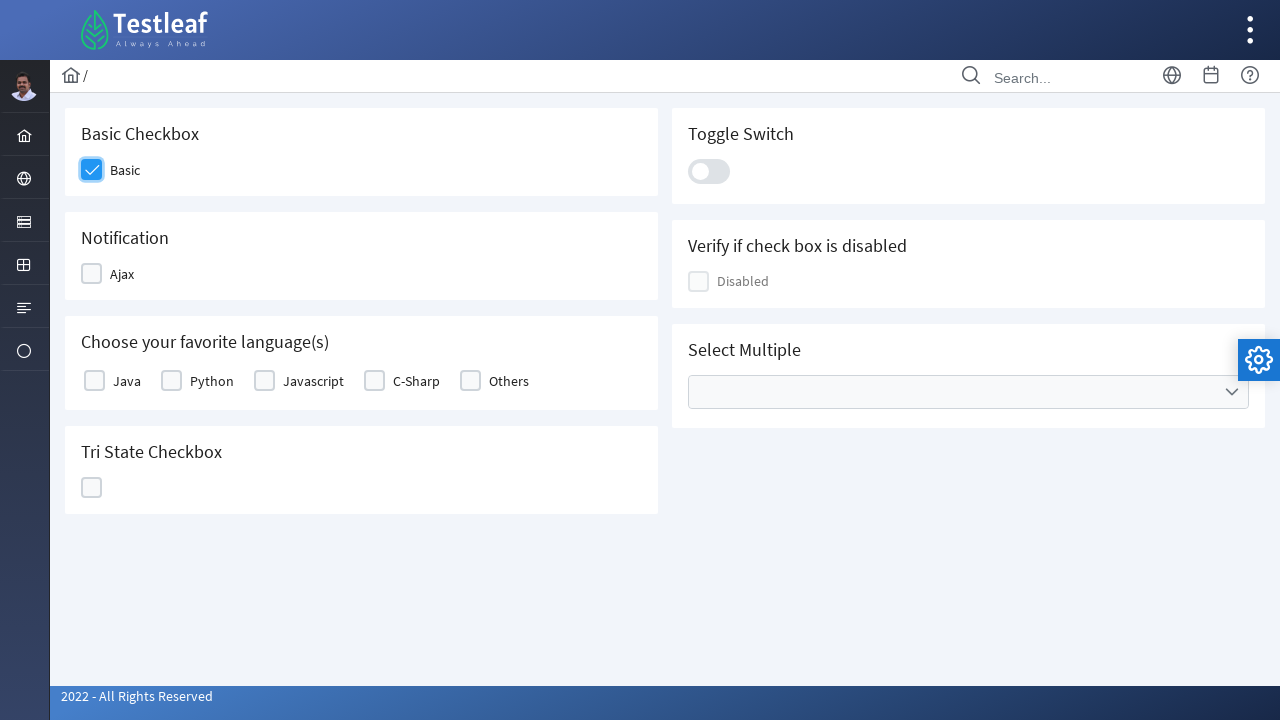